Tests JavaScript alert functionality by triggering a prompt alert, entering text, and accepting it

Starting URL: https://the-internet.herokuapp.com/javascript_alerts

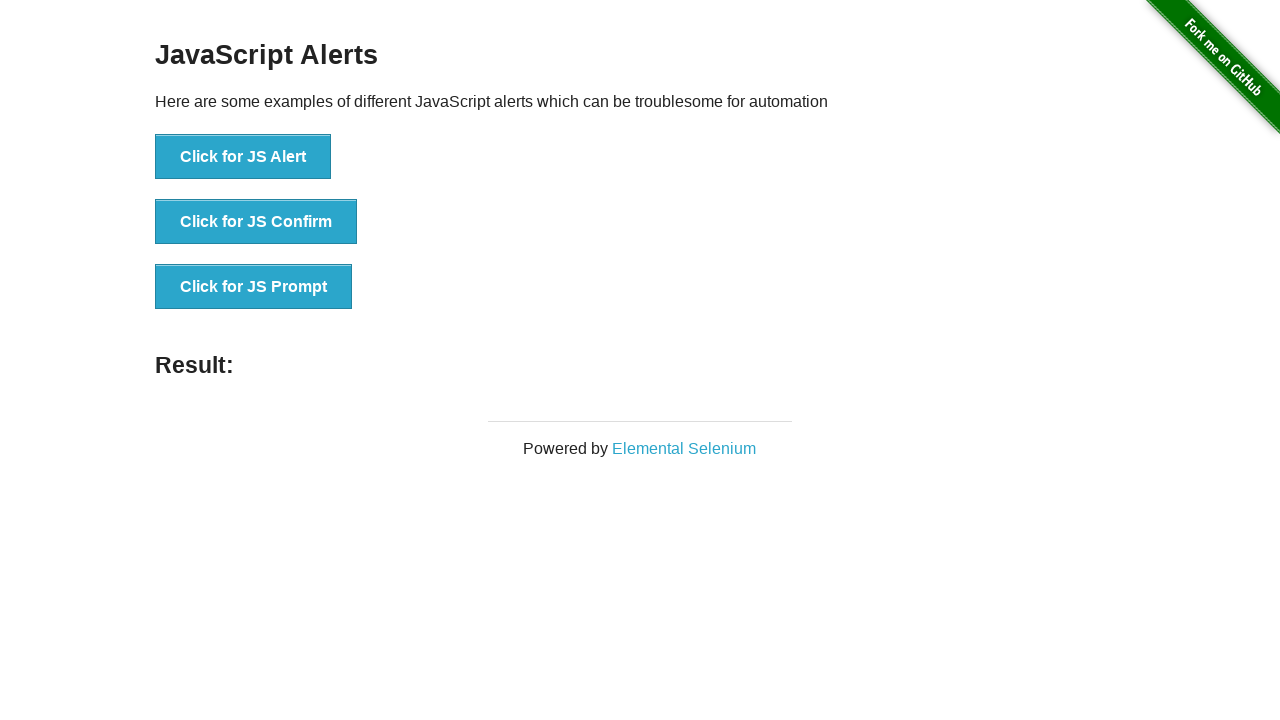

Clicked button to trigger JavaScript prompt alert at (254, 287) on xpath=//button[@onclick='jsPrompt()']
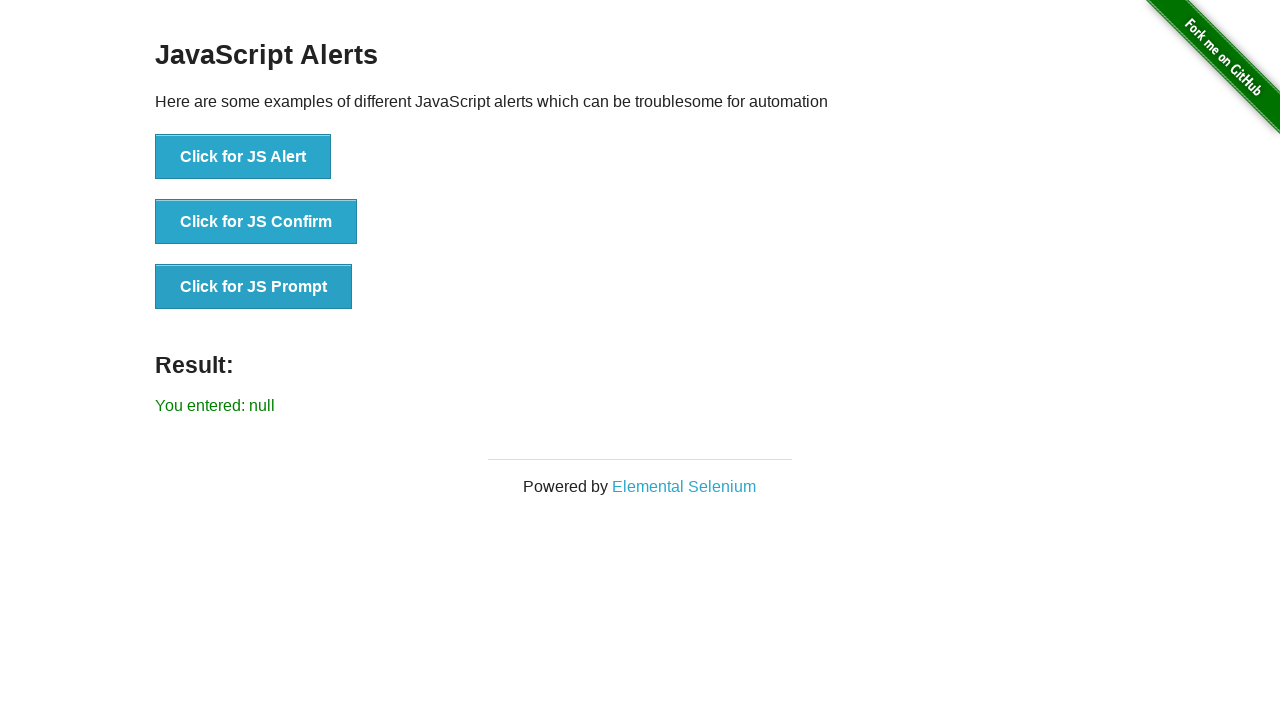

Set up dialog handler to accept prompt with text 'Dileep'
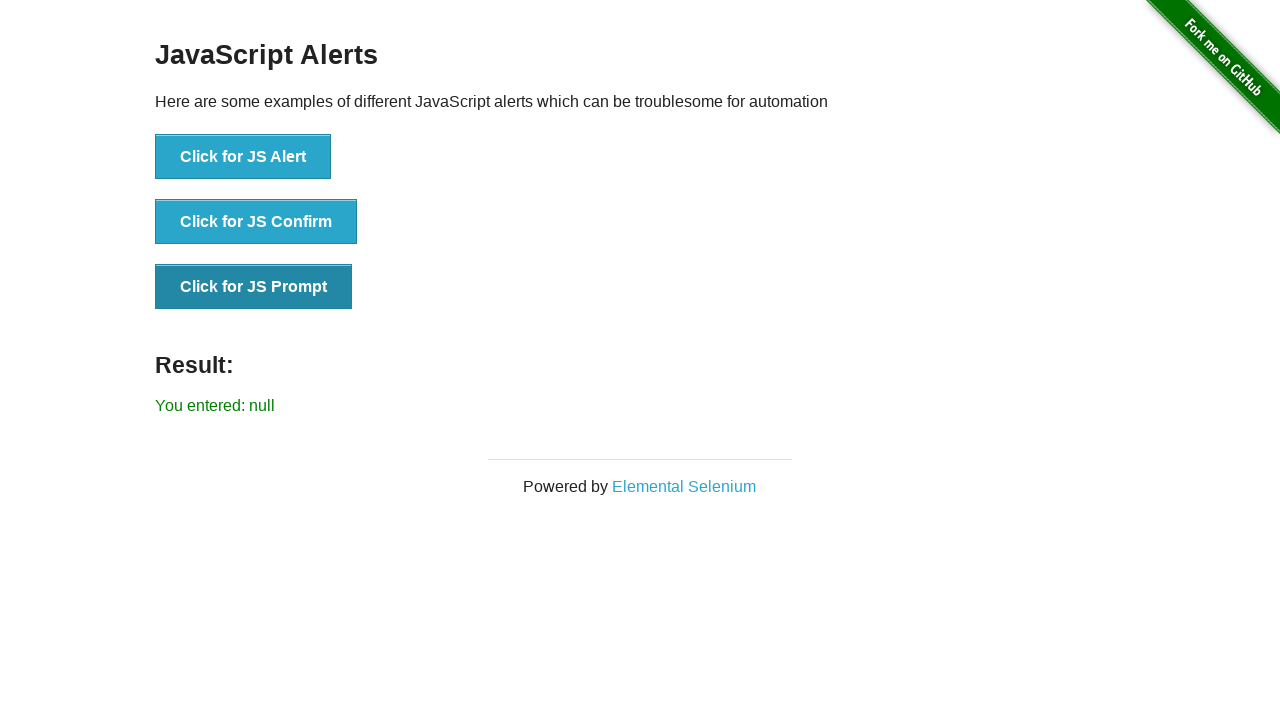

Result text displayed after accepting the prompt alert
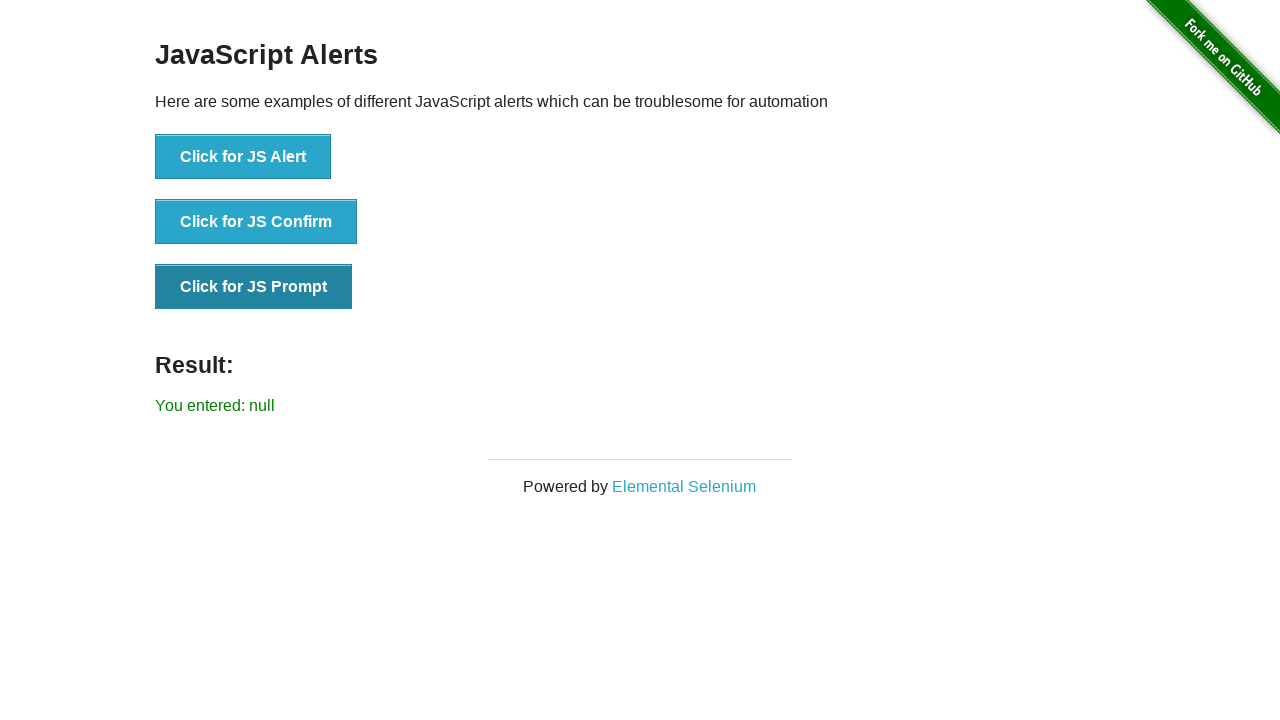

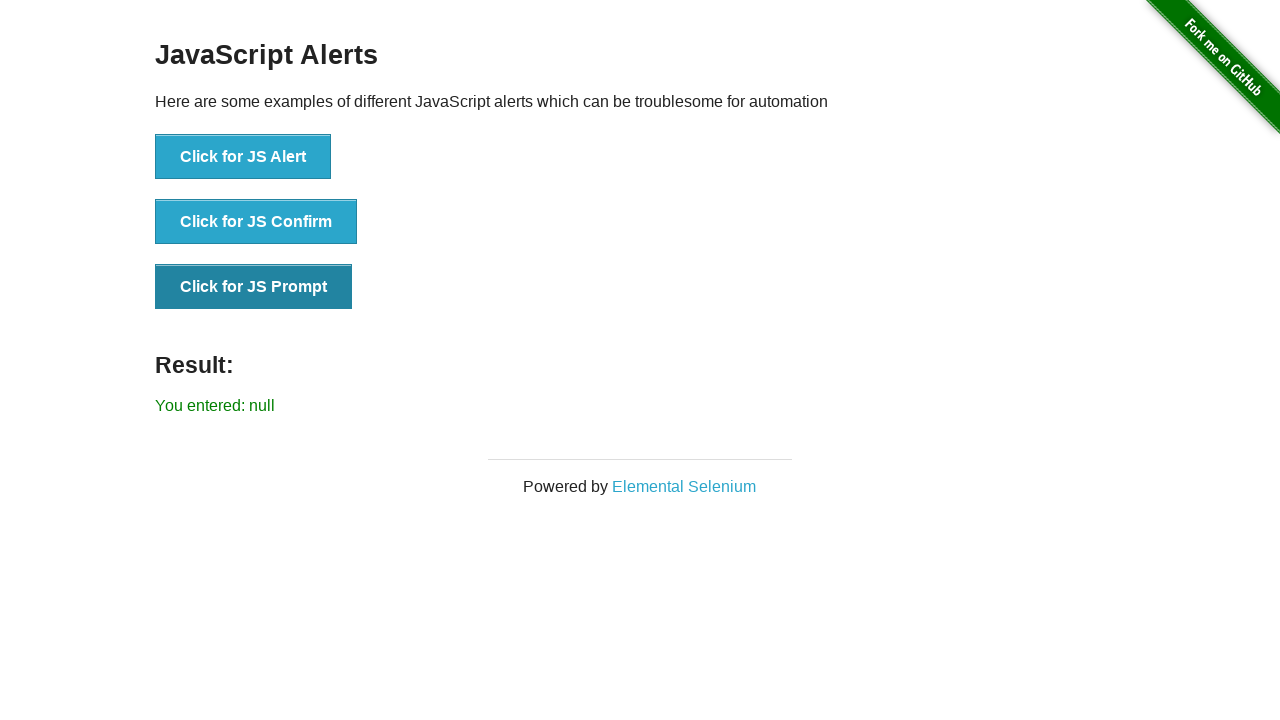